Tests JavaScript prompt dialog interaction by navigating to W3Schools tryit page, switching to the iframe containing the example, clicking the "Try it" button to trigger a prompt, entering text, and accepting the dialog.

Starting URL: https://www.w3schools.com/js/tryit.asp?filename=tryjs_prompt

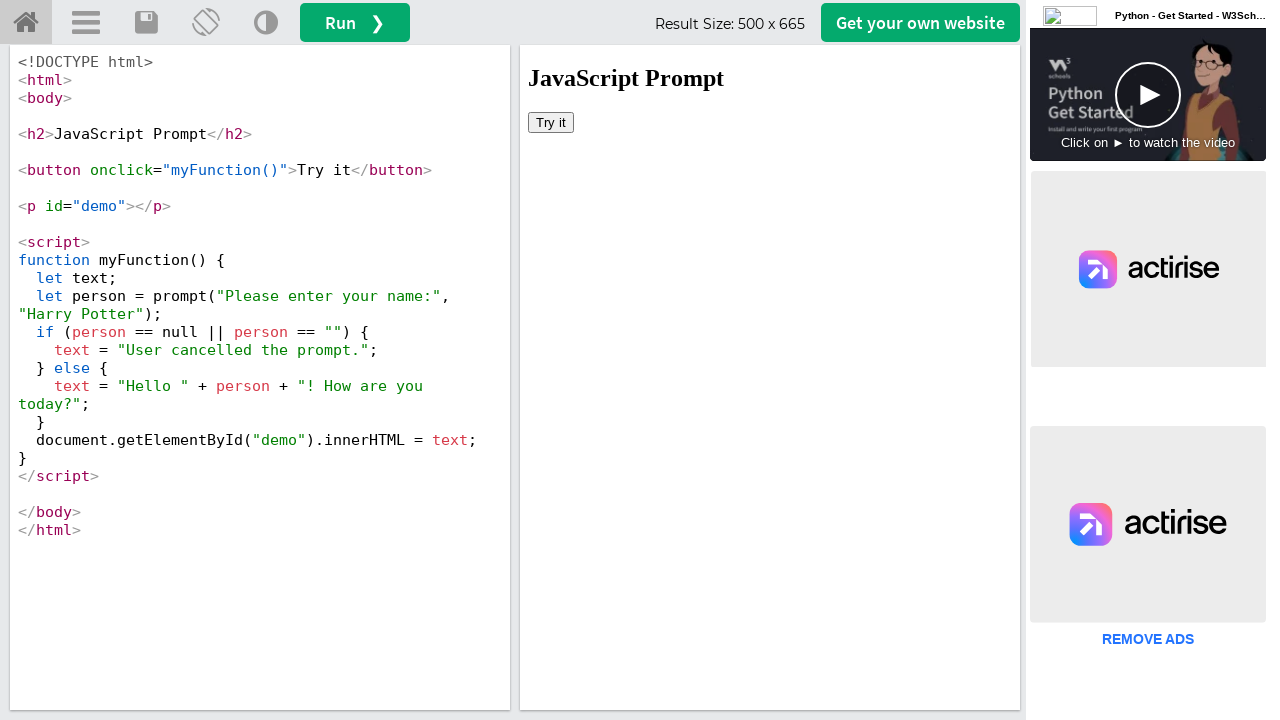

Located iframe containing the example
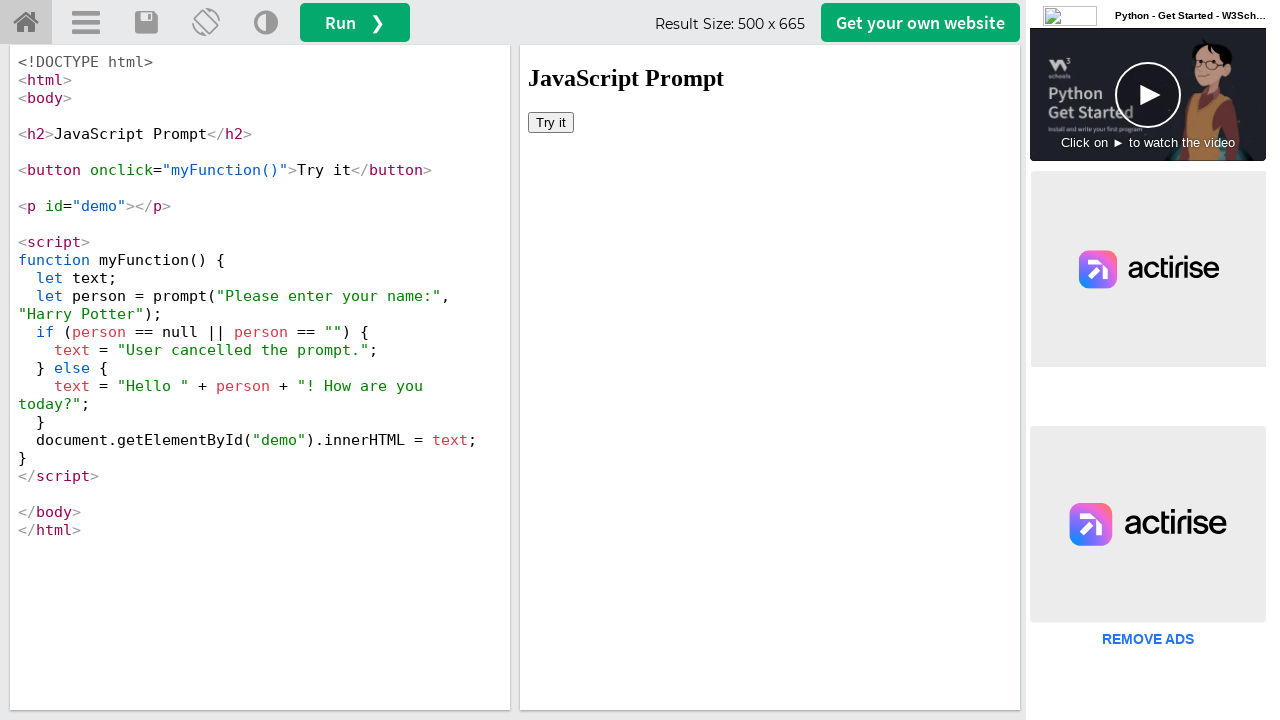

Clicked 'Try it' button to trigger prompt dialog at (551, 122) on #iframeResult >> internal:control=enter-frame >> xpath=//button[text()='Try it']
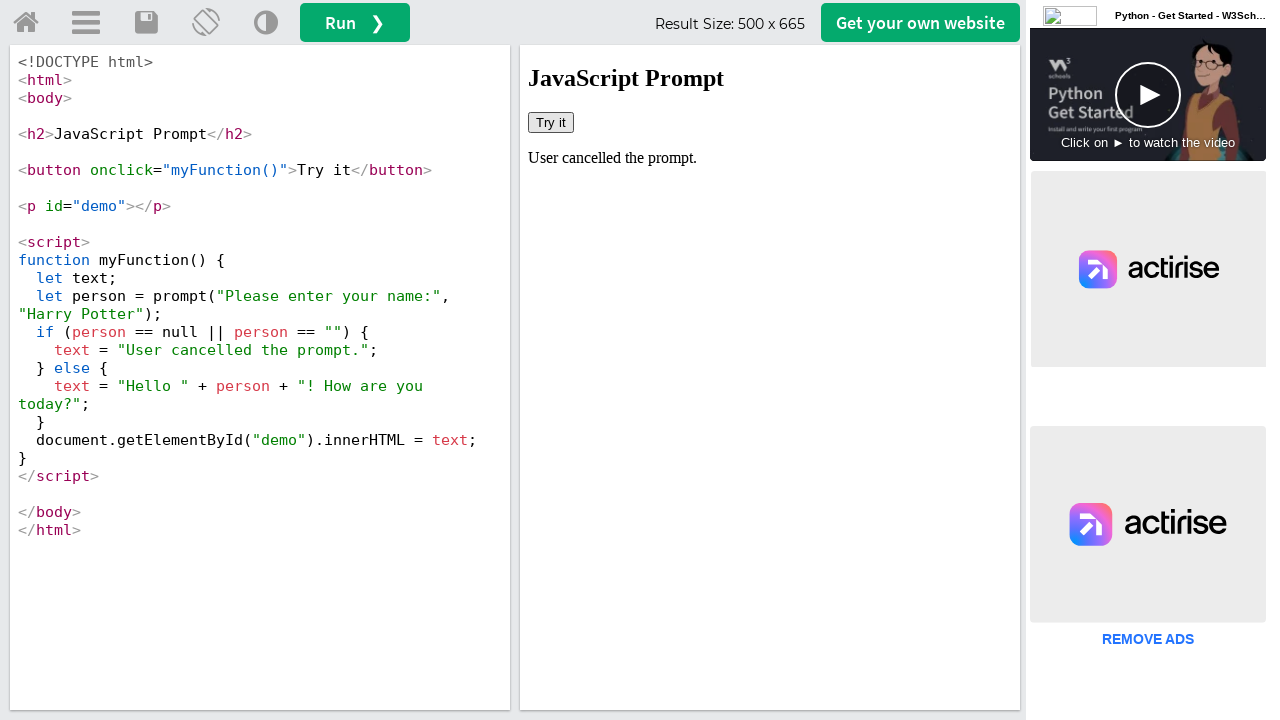

Set up dialog handler to accept prompts with 'Hi Banu'
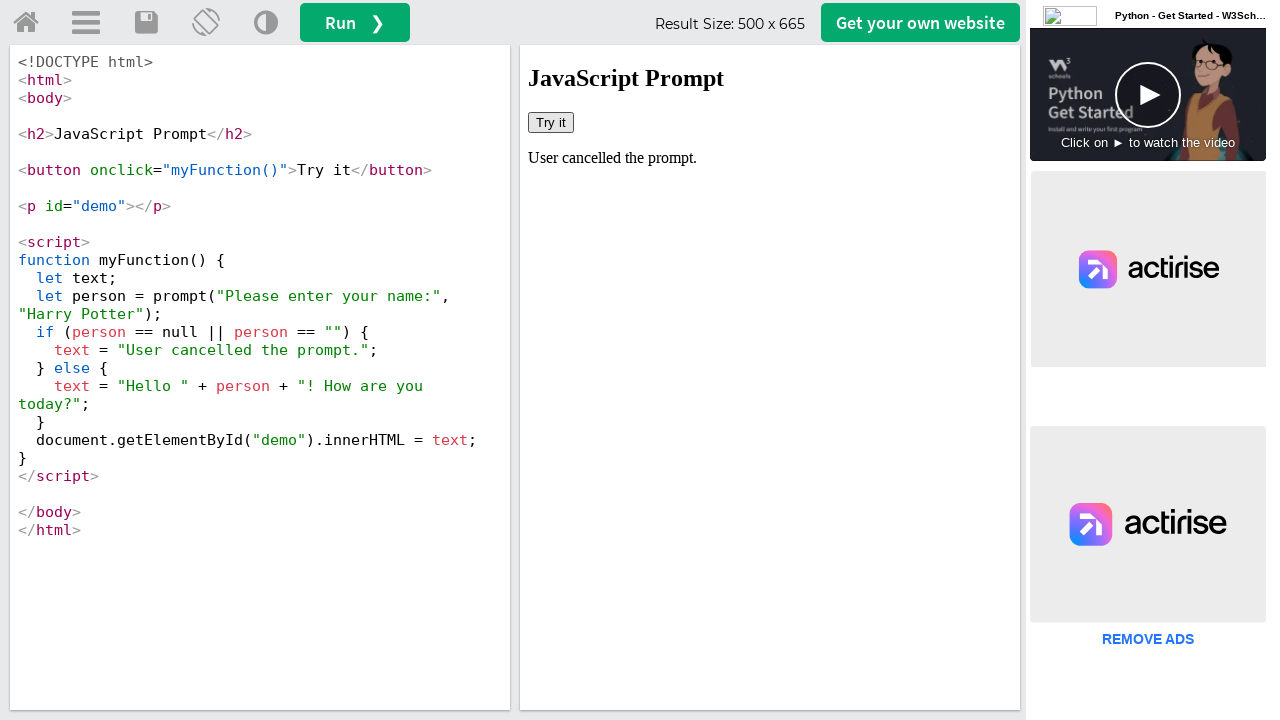

Registered one-time dialog handler
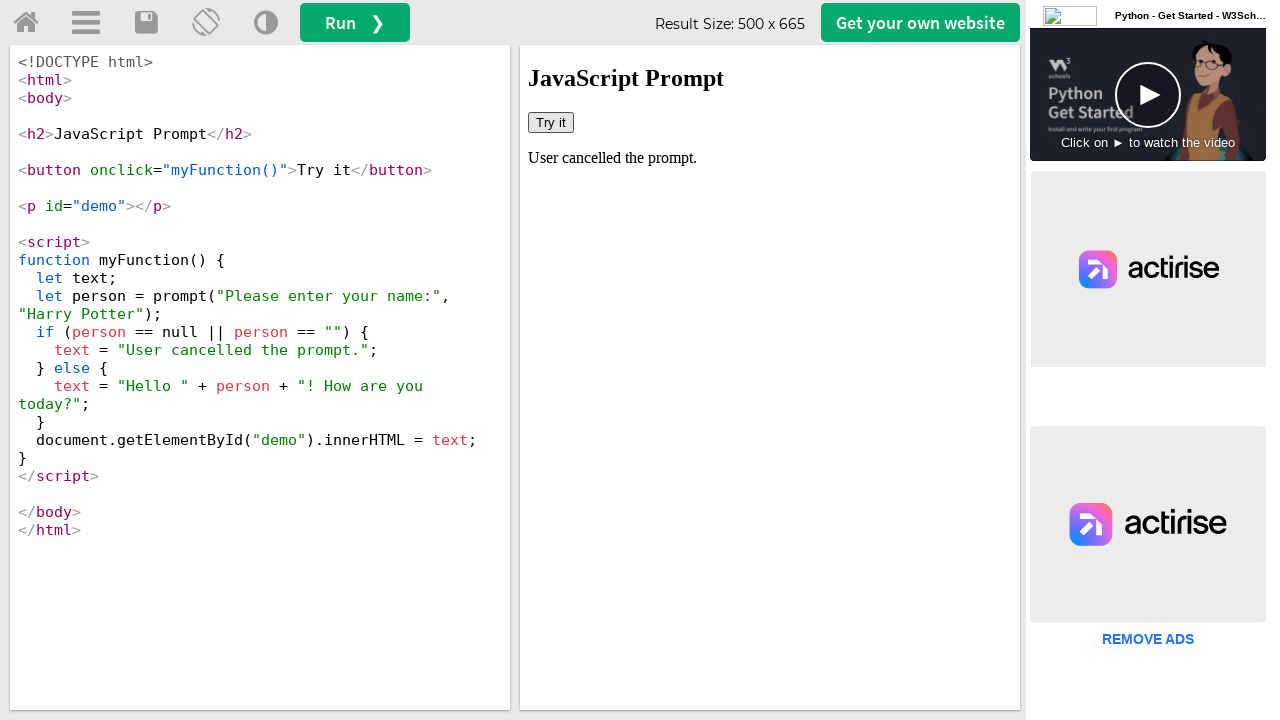

Clicked 'Try it' button again to trigger dialog with handler ready at (551, 122) on #iframeResult >> internal:control=enter-frame >> xpath=//button[text()='Try it']
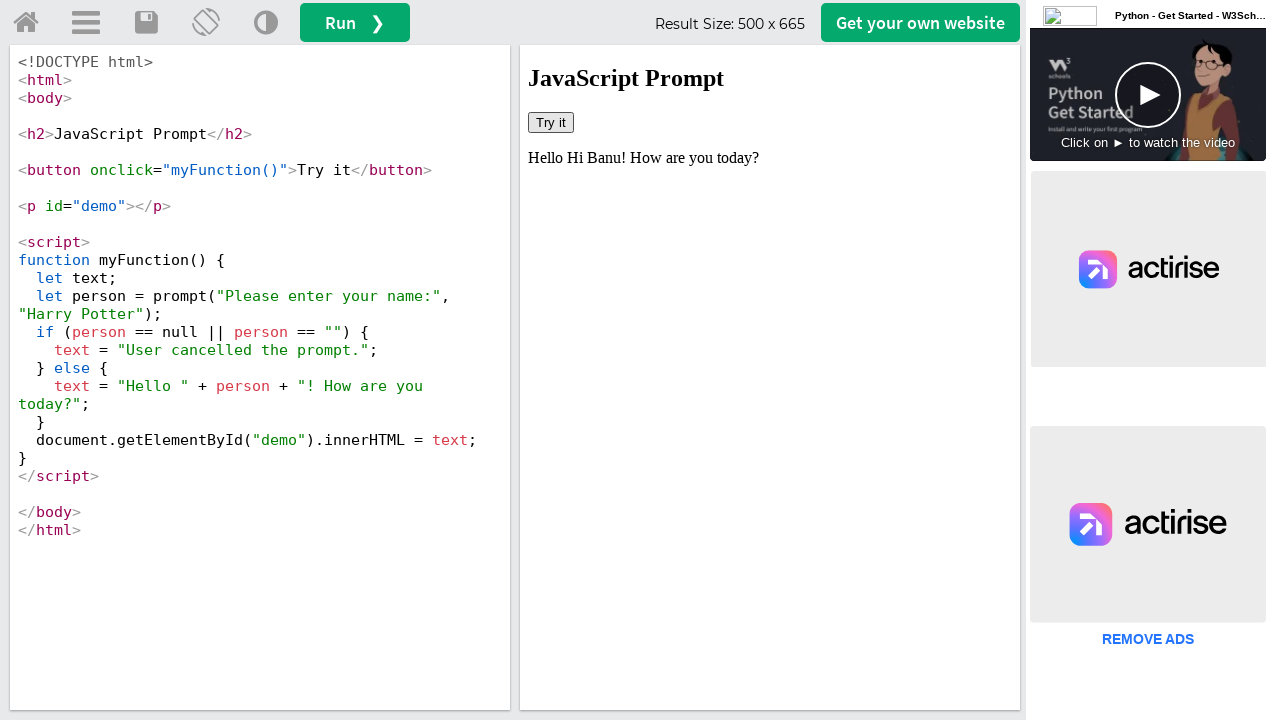

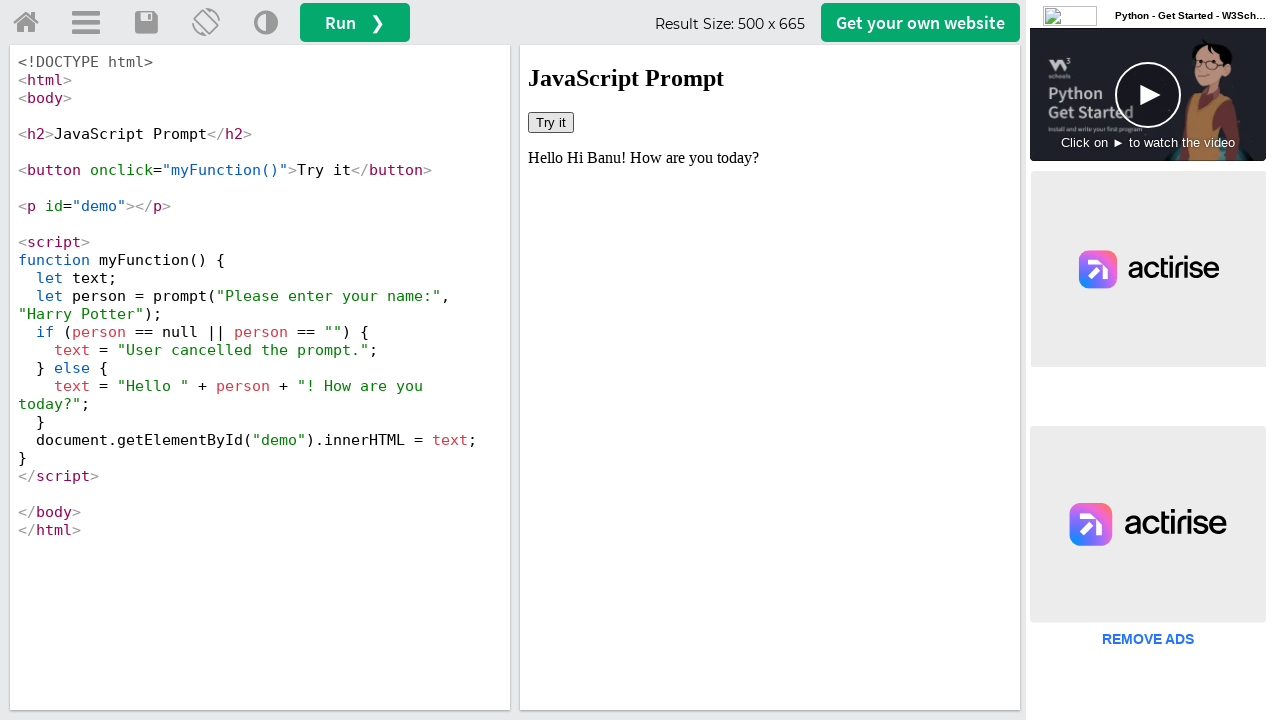